Tests that the filter links highlight correctly when selected

Starting URL: https://demo.playwright.dev/todomvc

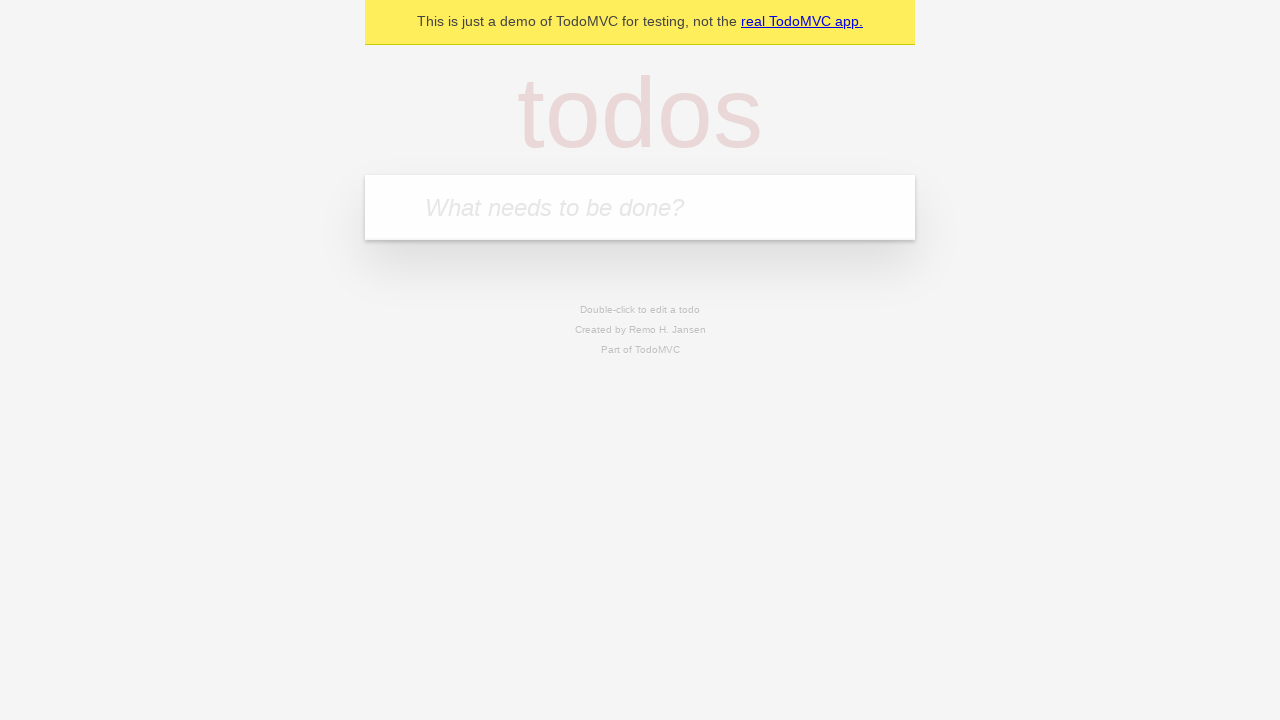

Filled todo input with 'buy some cheese' on internal:attr=[placeholder="What needs to be done?"i]
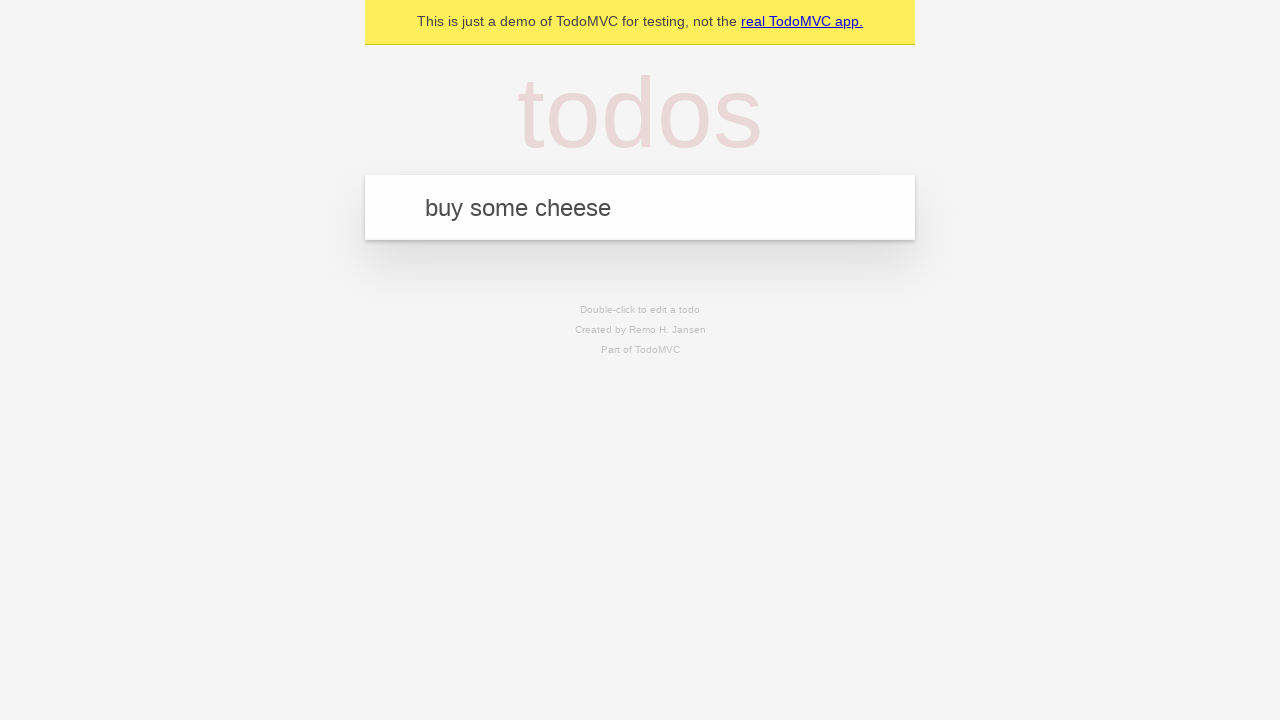

Pressed Enter to add first todo on internal:attr=[placeholder="What needs to be done?"i]
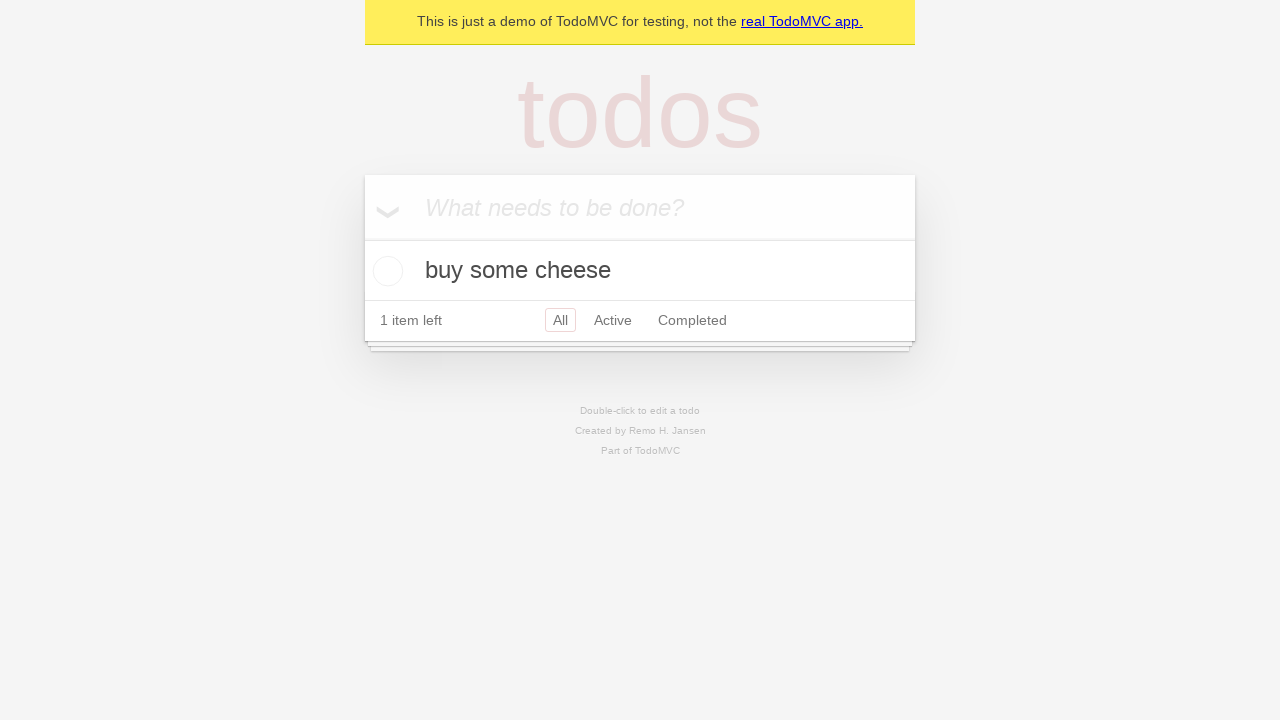

Filled todo input with 'feed the cat' on internal:attr=[placeholder="What needs to be done?"i]
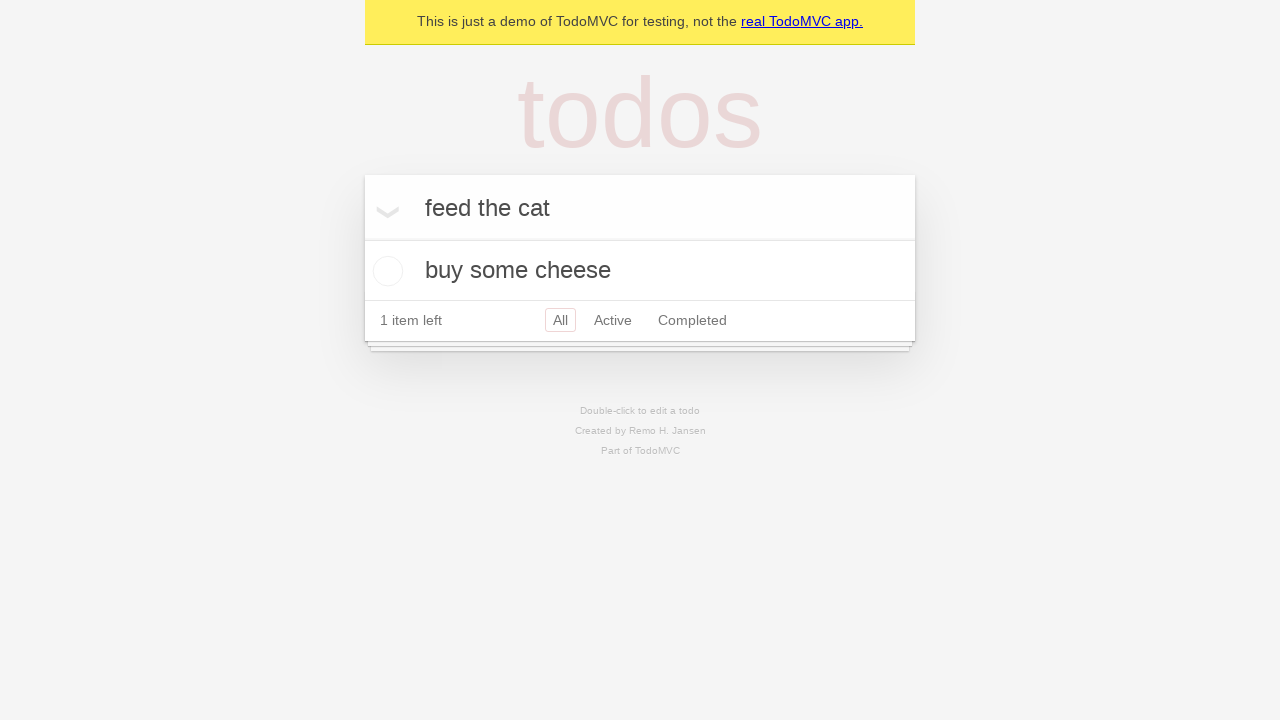

Pressed Enter to add second todo on internal:attr=[placeholder="What needs to be done?"i]
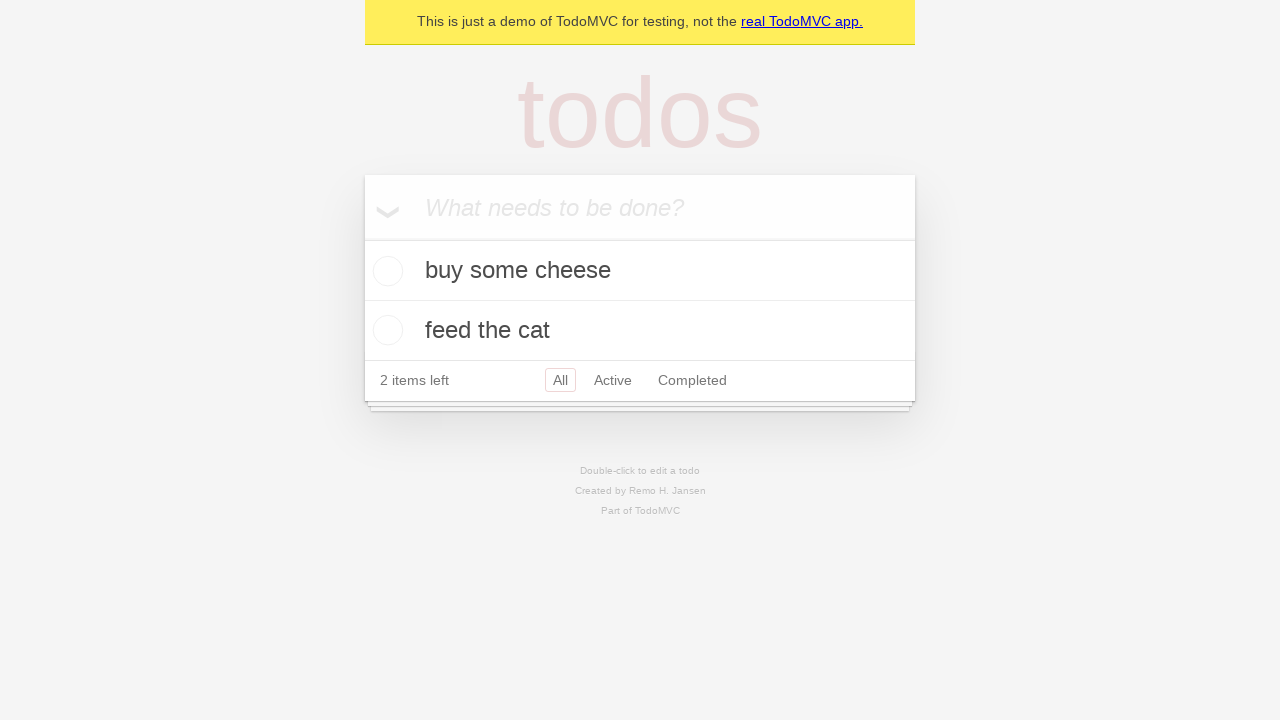

Filled todo input with 'book a doctors appointment' on internal:attr=[placeholder="What needs to be done?"i]
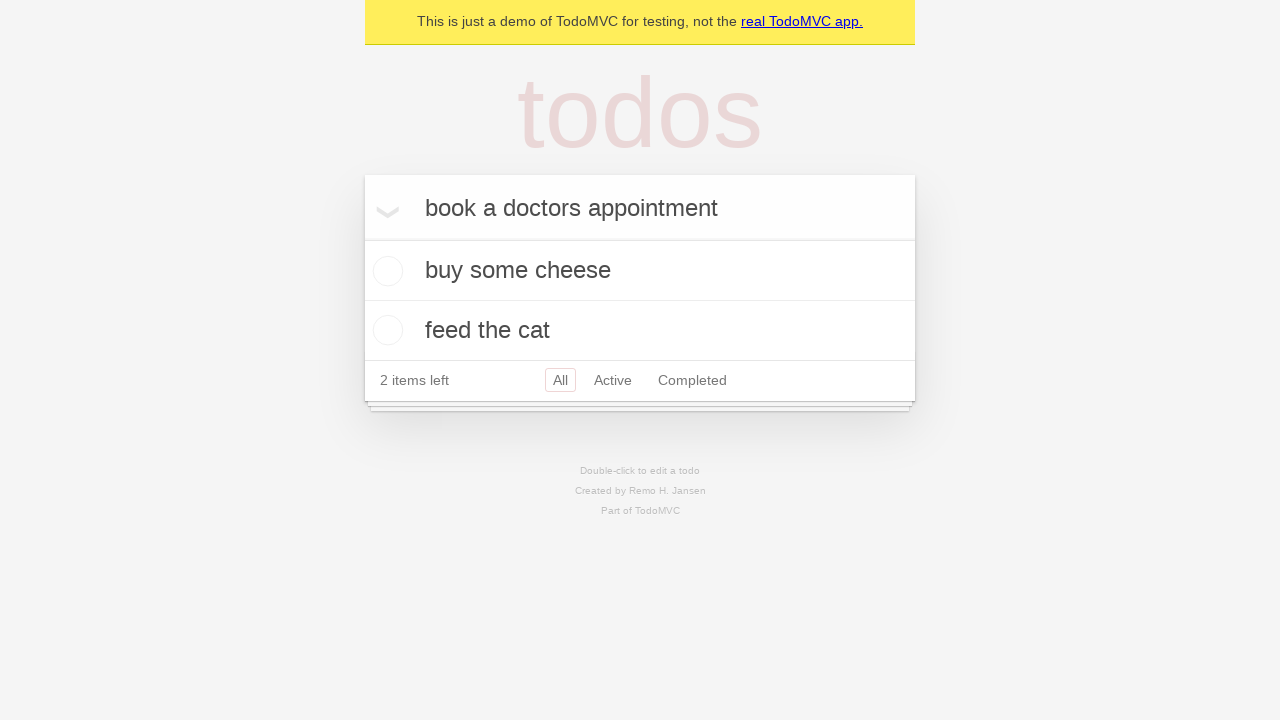

Pressed Enter to add third todo on internal:attr=[placeholder="What needs to be done?"i]
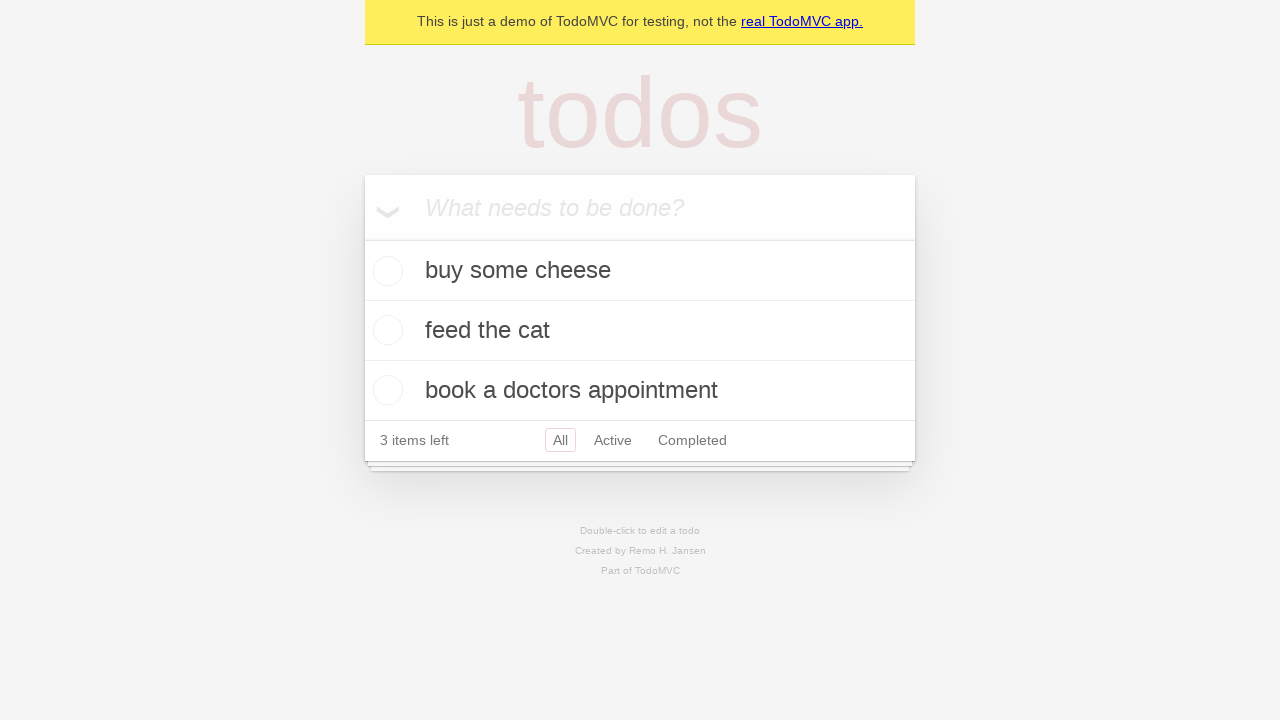

Clicked Active filter link at (613, 440) on internal:role=link[name="Active"i]
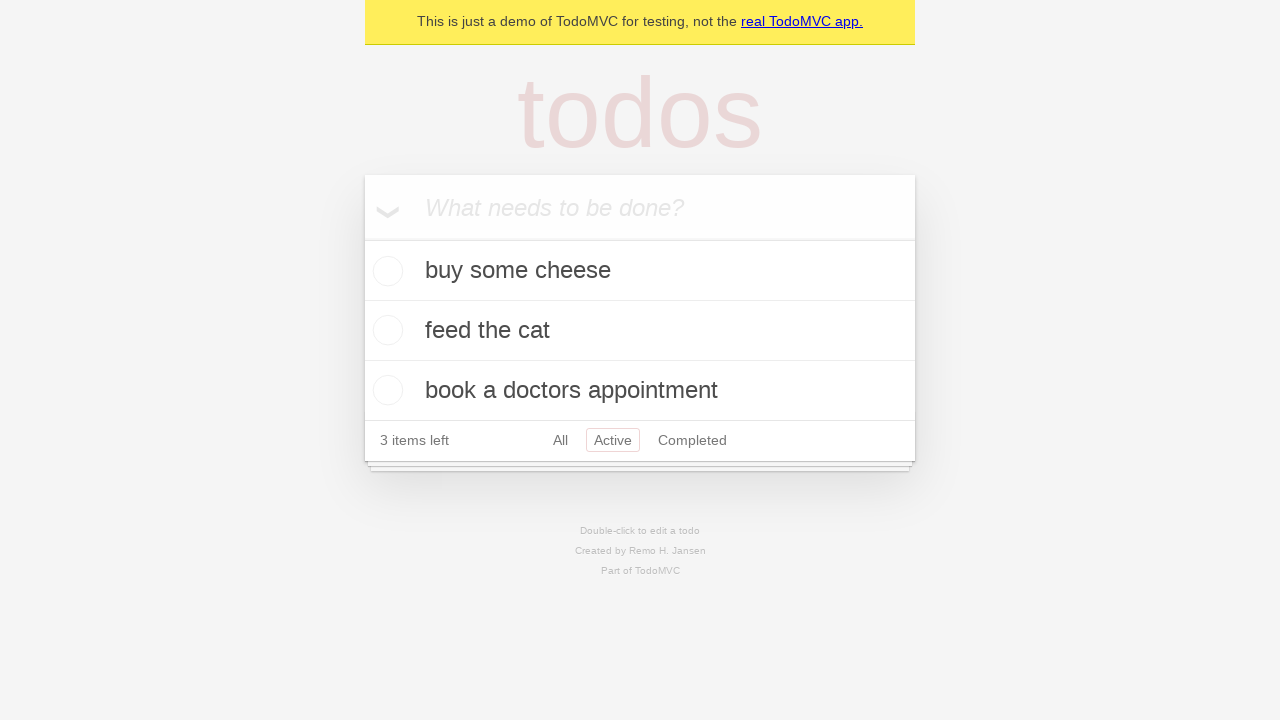

Clicked Completed filter link to verify highlight on currently applied filter at (692, 440) on internal:role=link[name="Completed"i]
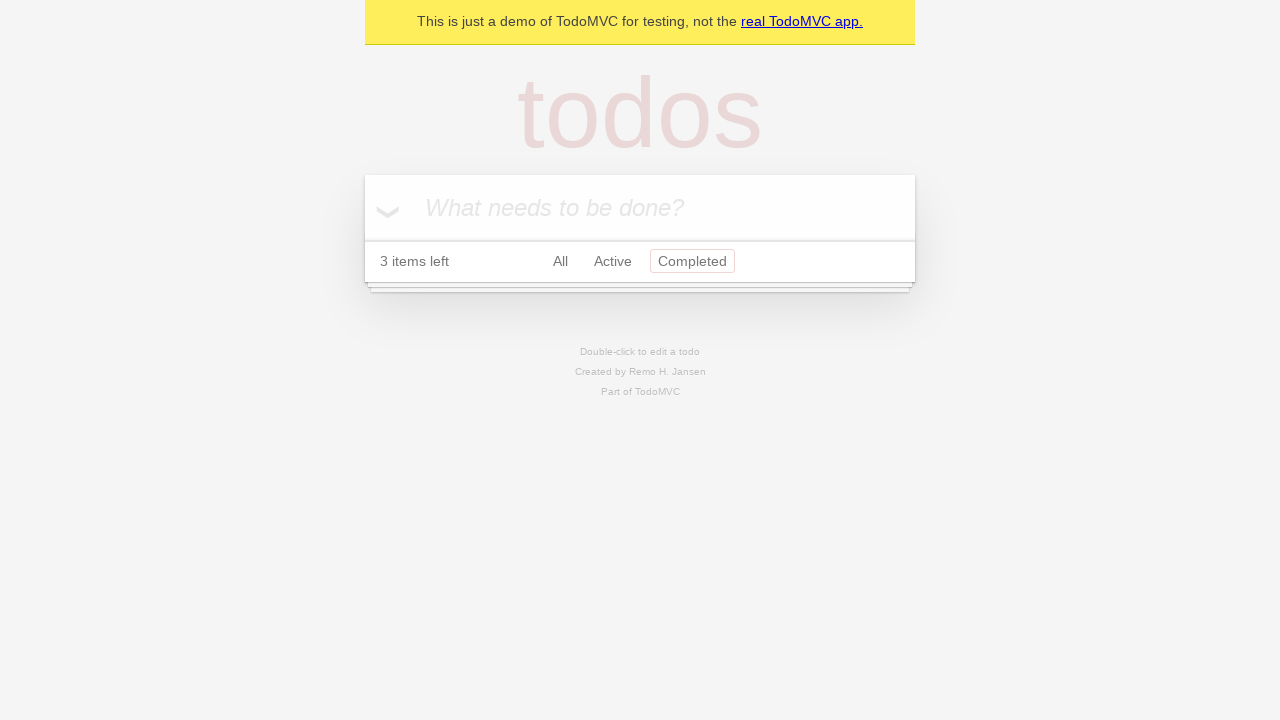

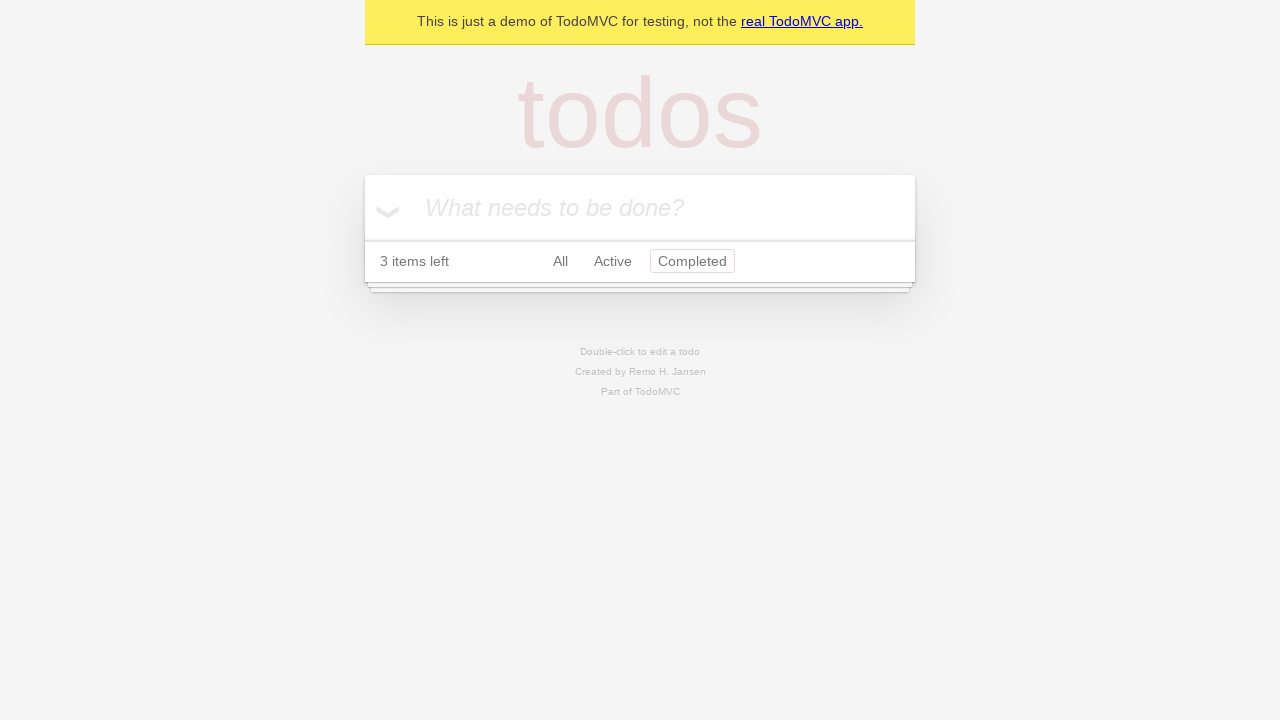